Tests the jQuery UI draggable functionality by switching to an iframe and dragging an element by a specified offset

Starting URL: https://jqueryui.com/draggable

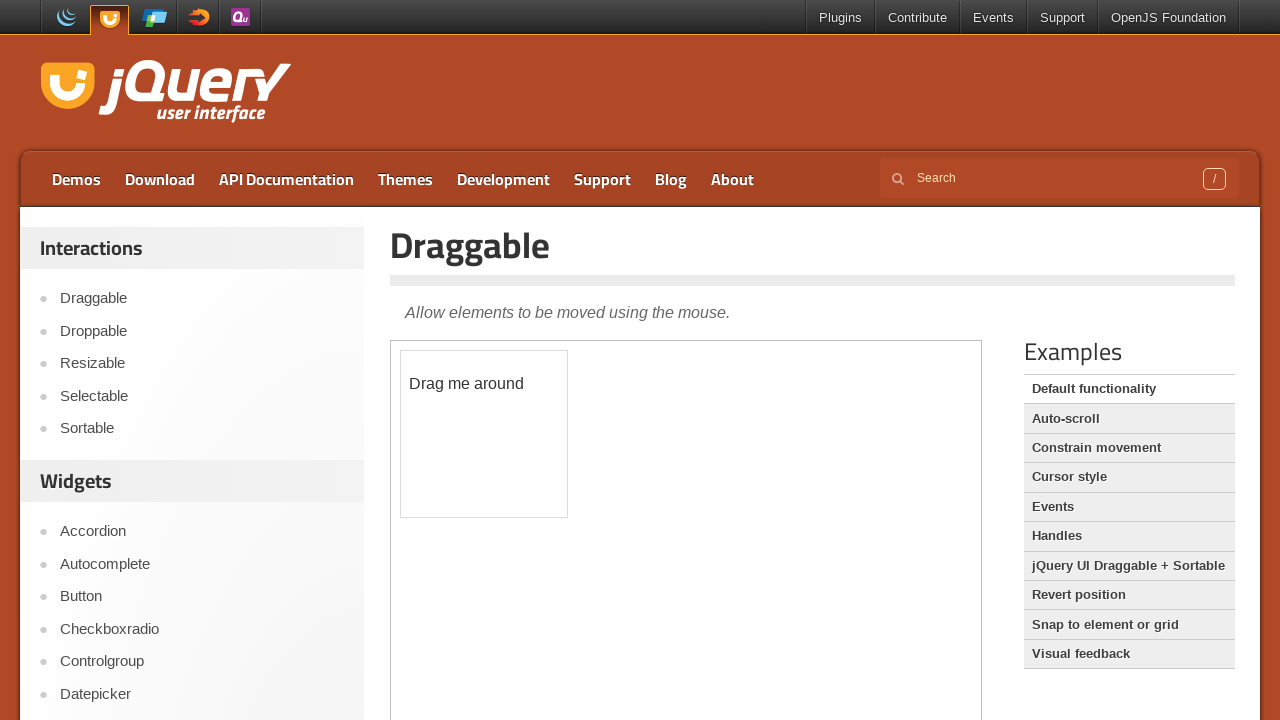

Located the first iframe containing the draggable demo
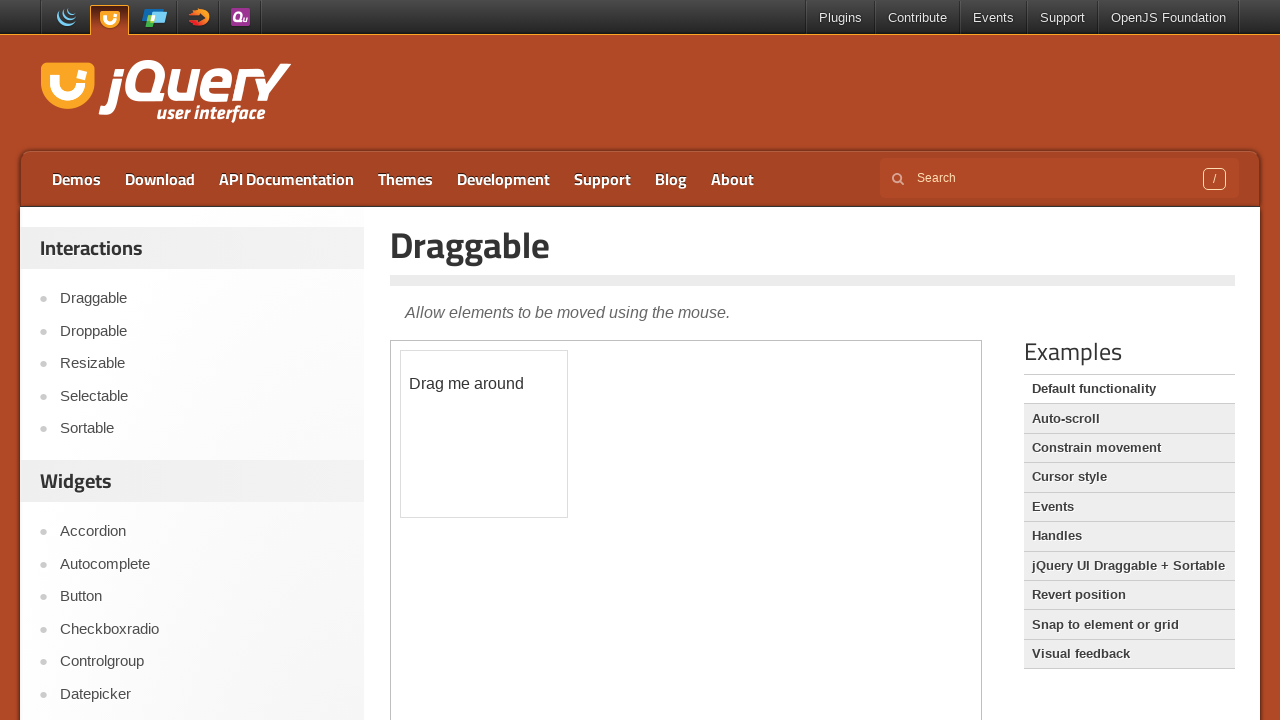

Located the draggable element with id 'draggable' within the iframe
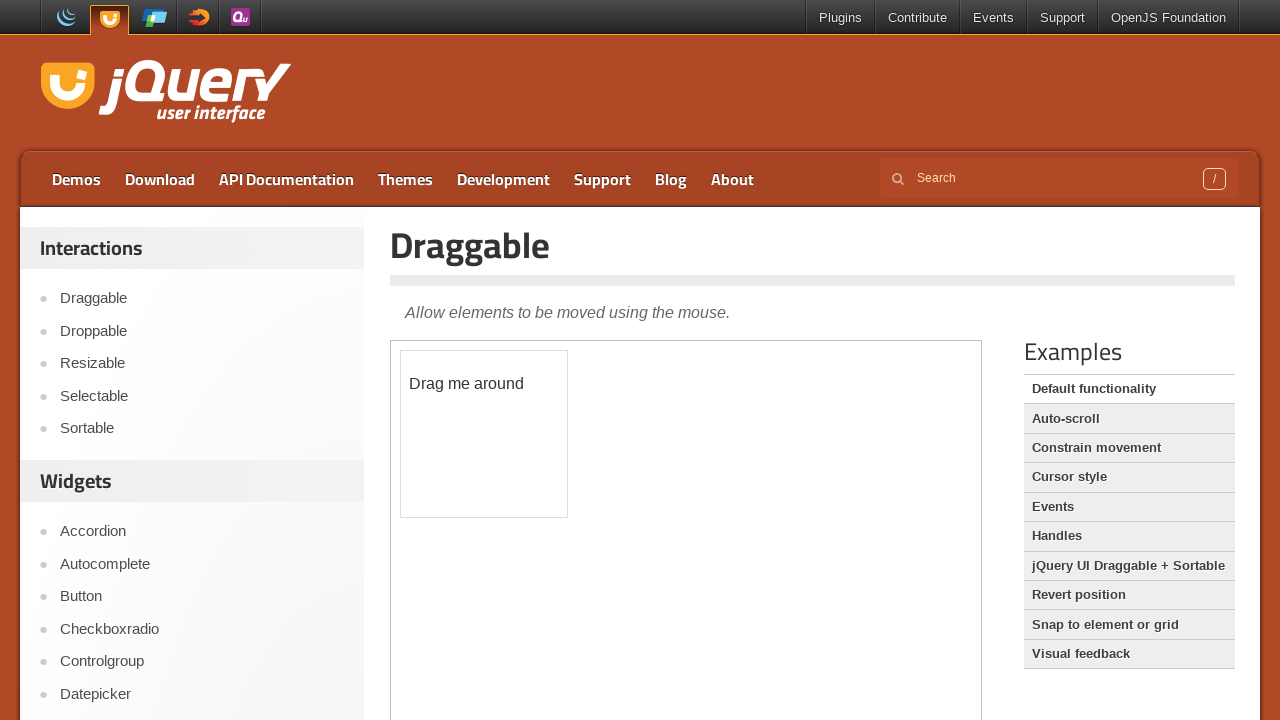

Dragged the element 150px right and 150px down using drag_to at (551, 501)
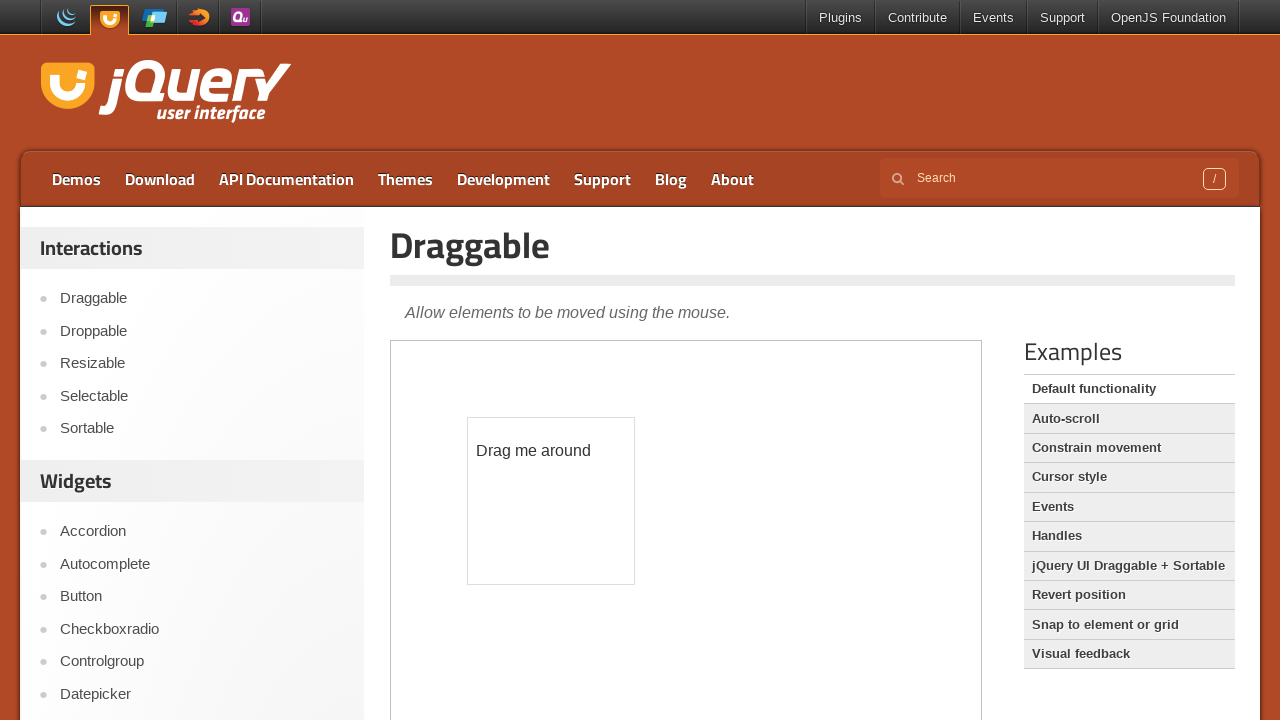

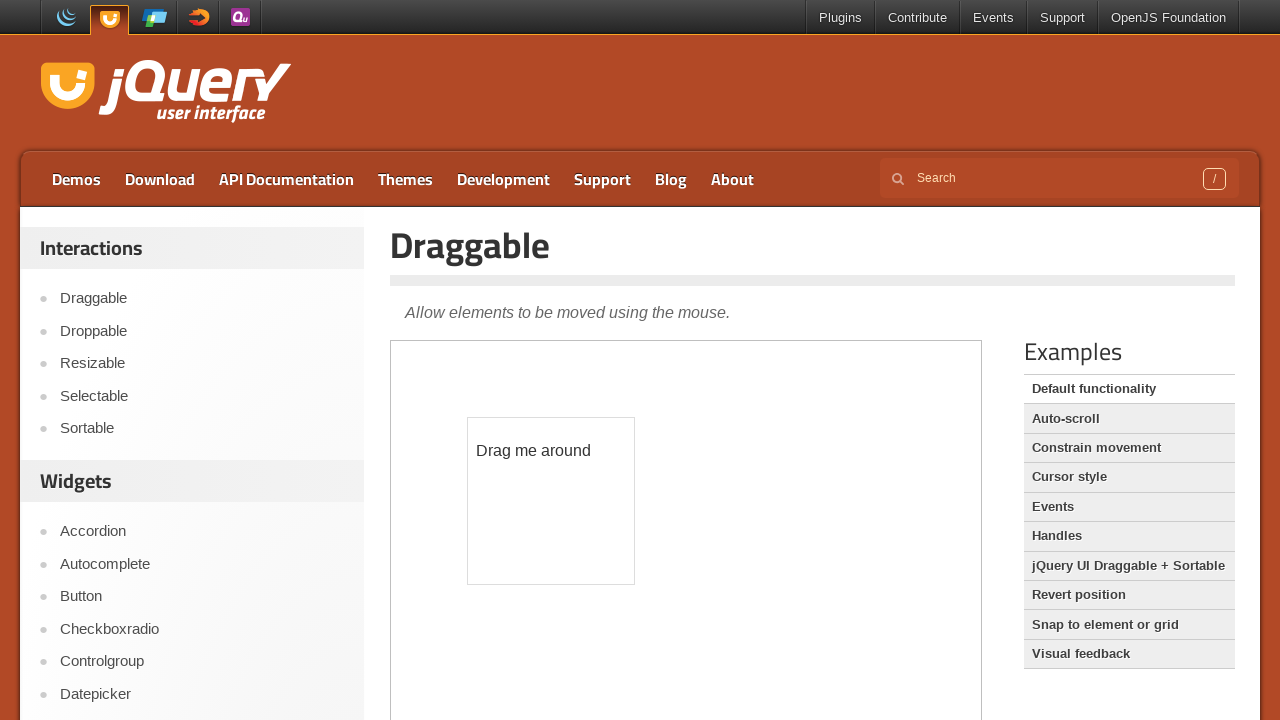